Tests a text input task by filling a textarea with the answer "get()" and clicking the submit button to verify the solution on a Stepik educational exercise page.

Starting URL: https://suninjuly.github.io/text_input_task.html

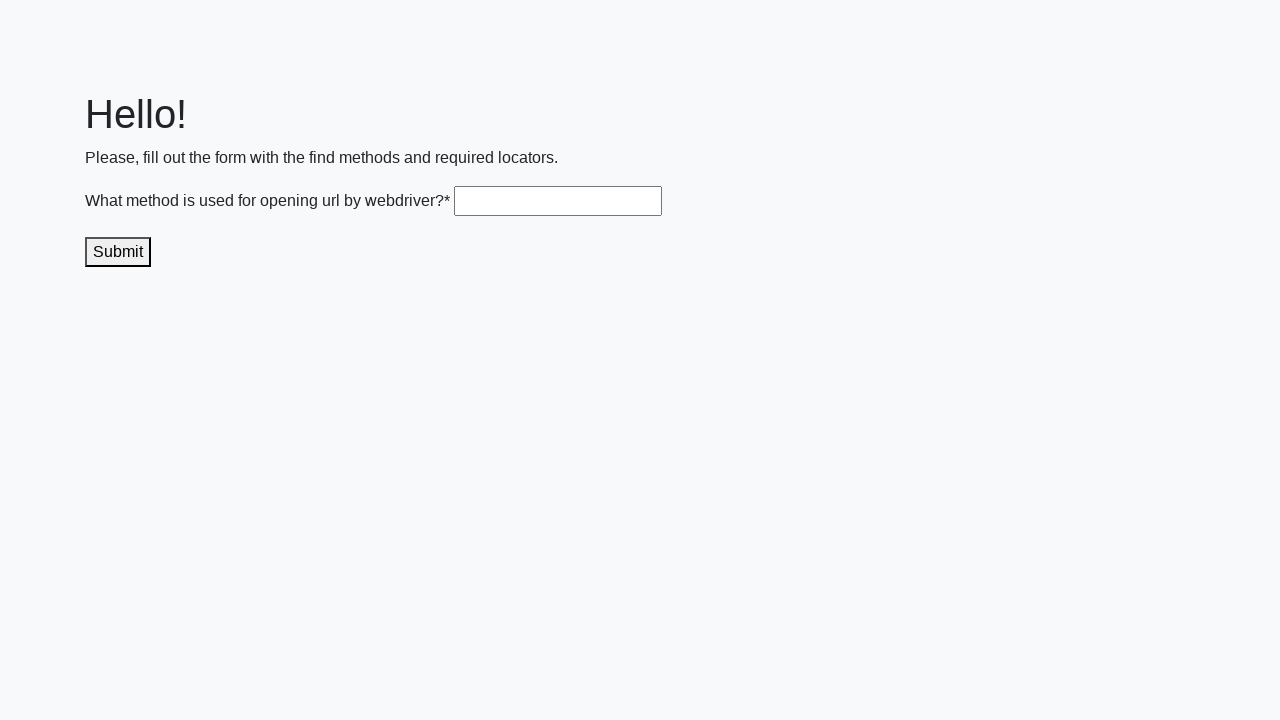

Filled textarea with answer 'get()' on .textarea
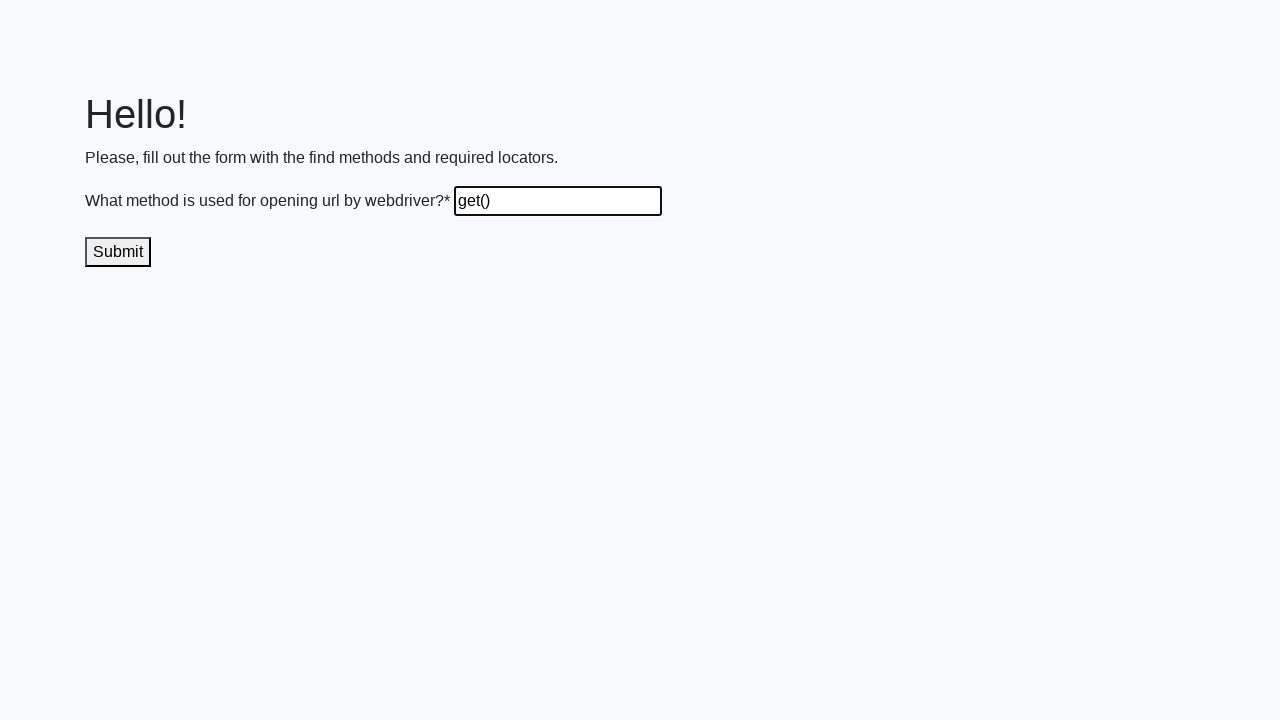

Clicked submit button to verify solution at (118, 252) on .submit-submission
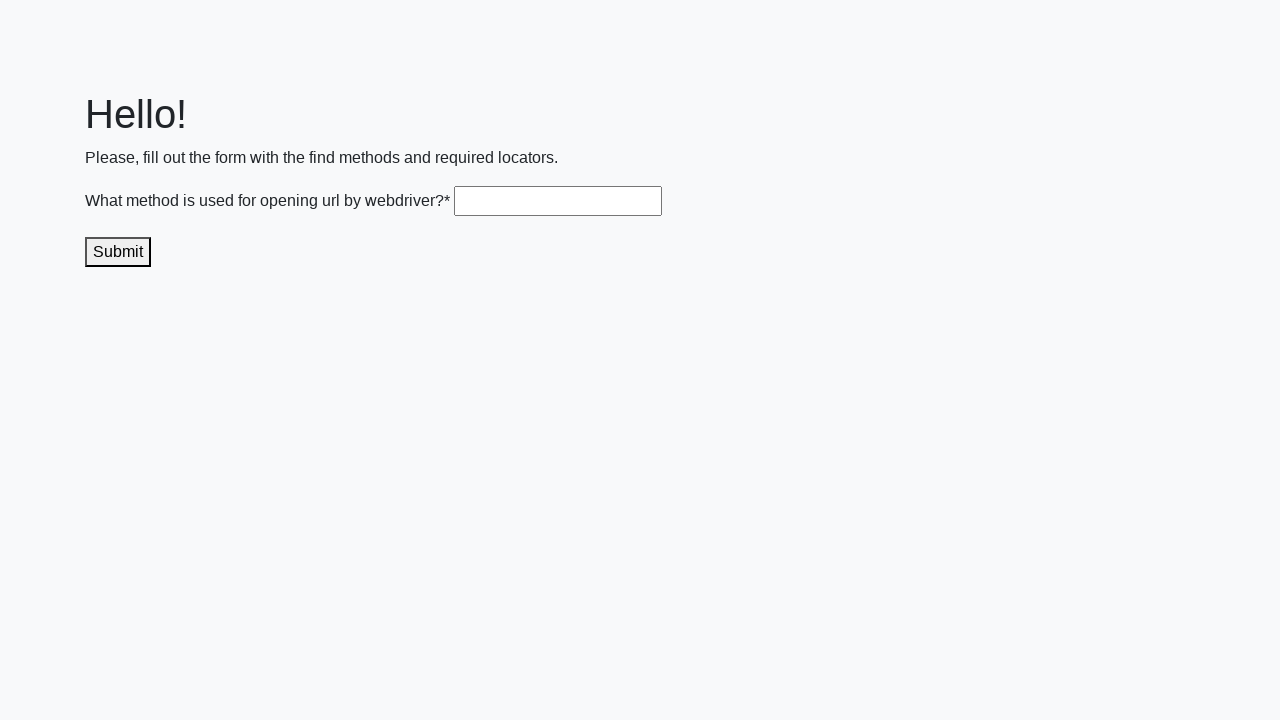

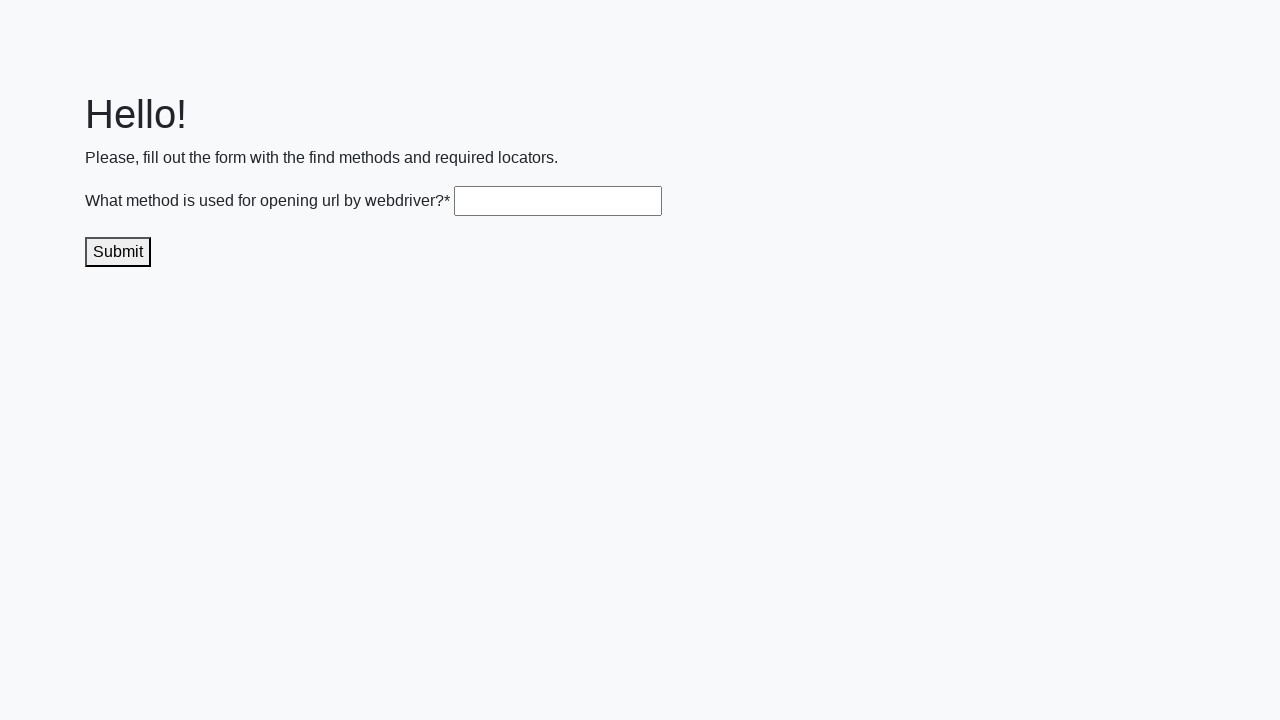